Tests that clicking on the site logo navigates back to the homepage

Starting URL: https://www.webstaurantstore.com/

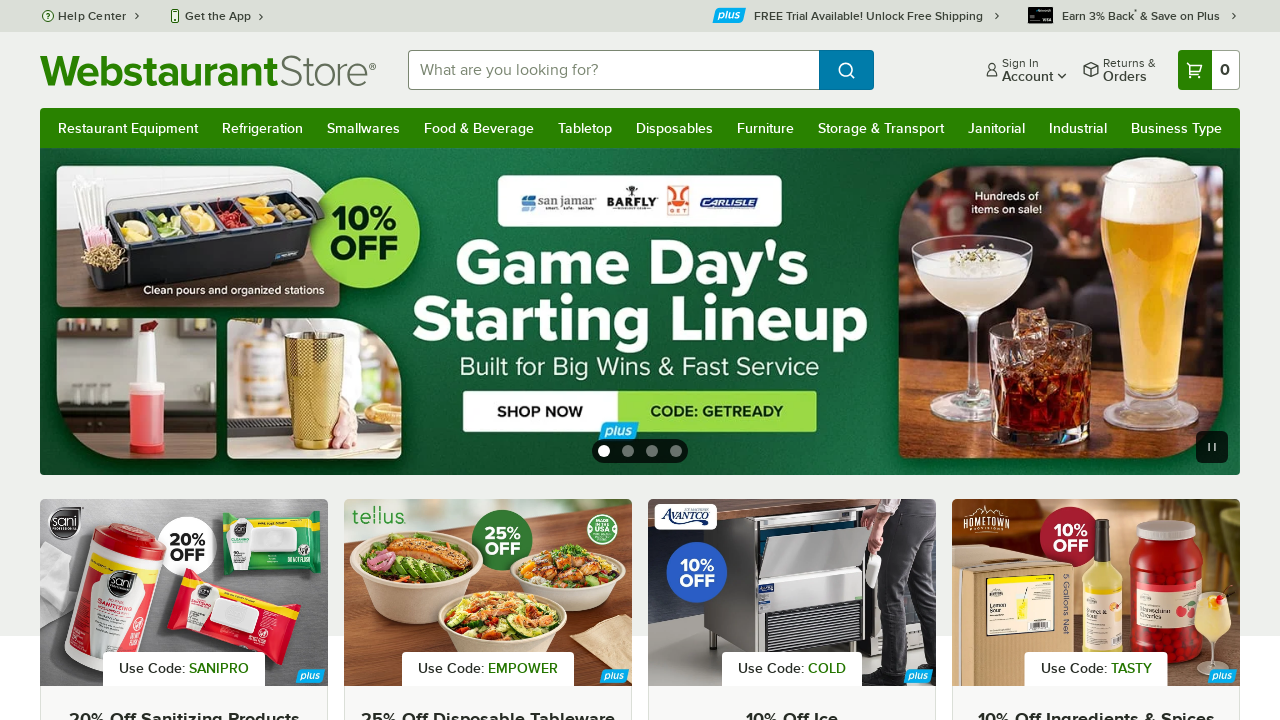

Clicked on the site logo at (208, 70) on a[href='/'] img, header a[href='/'], .logo
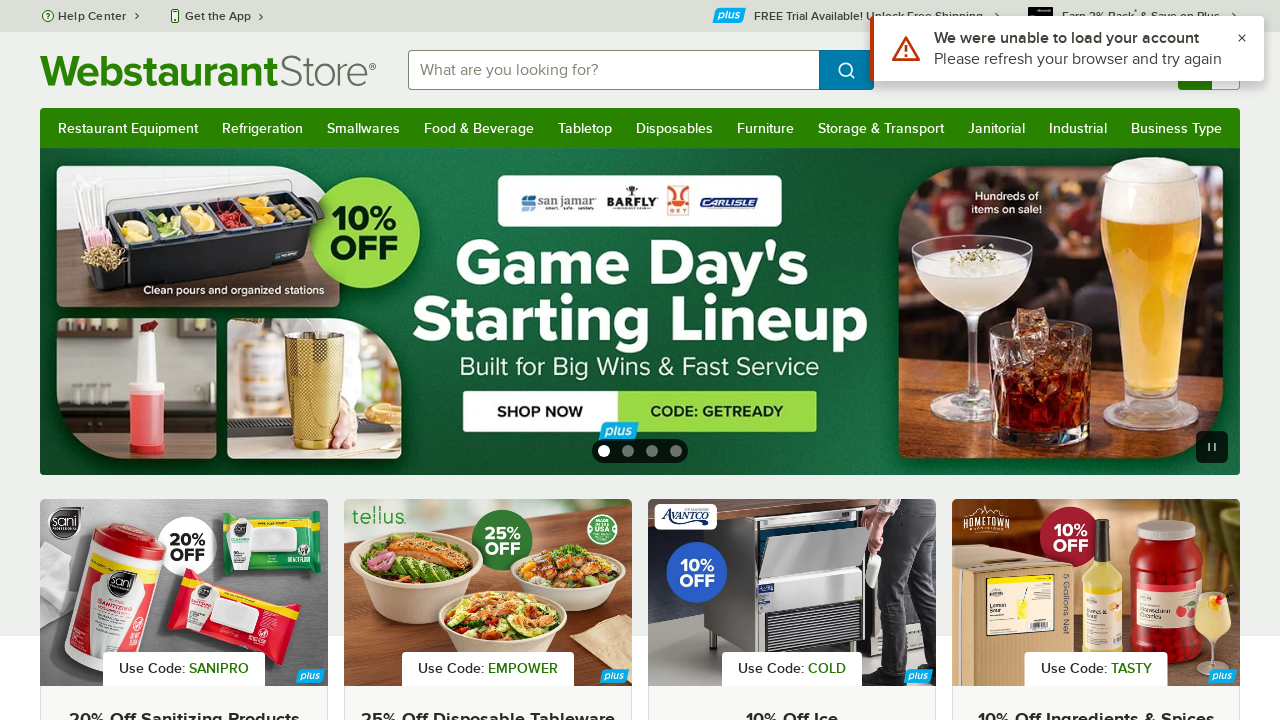

Waited for page to finish loading
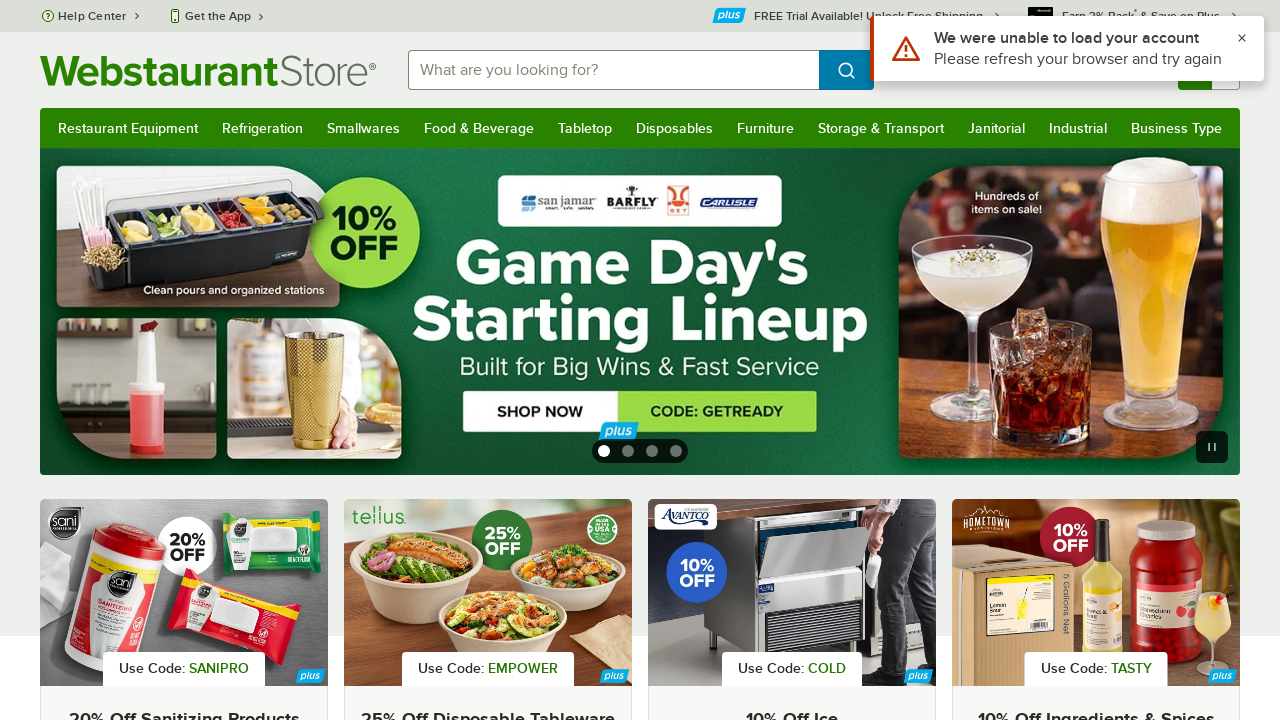

Verified that URL contains 'webstaurantstore.com' (homepage)
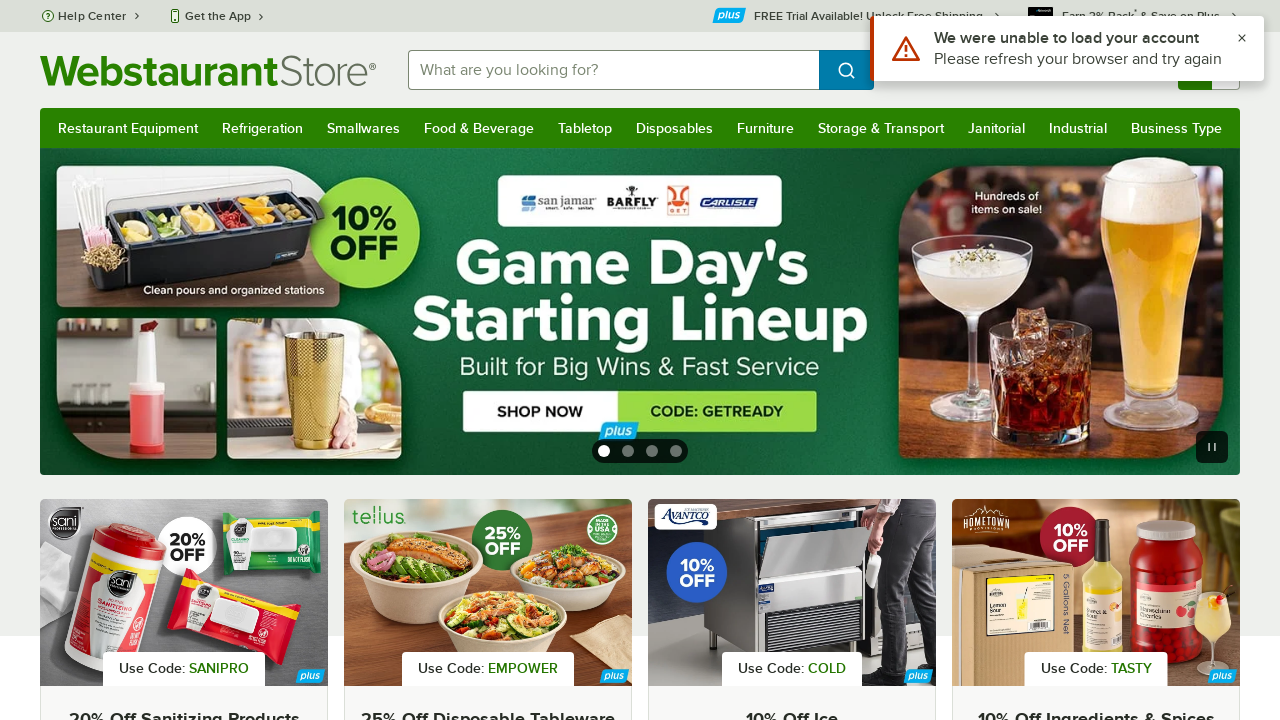

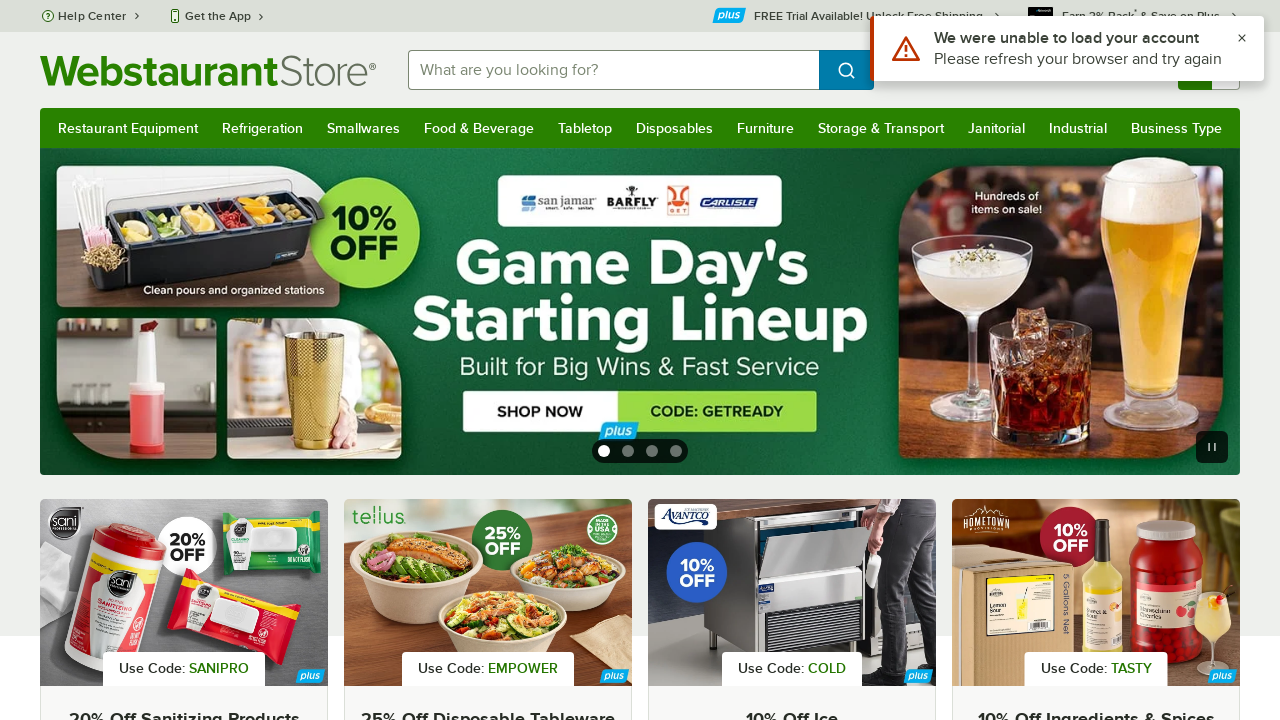